Tests Shadow DOM interaction by navigating through nested shadow roots to find and fill a search input field with text.

Starting URL: https://books-pwakit.appspot.com/

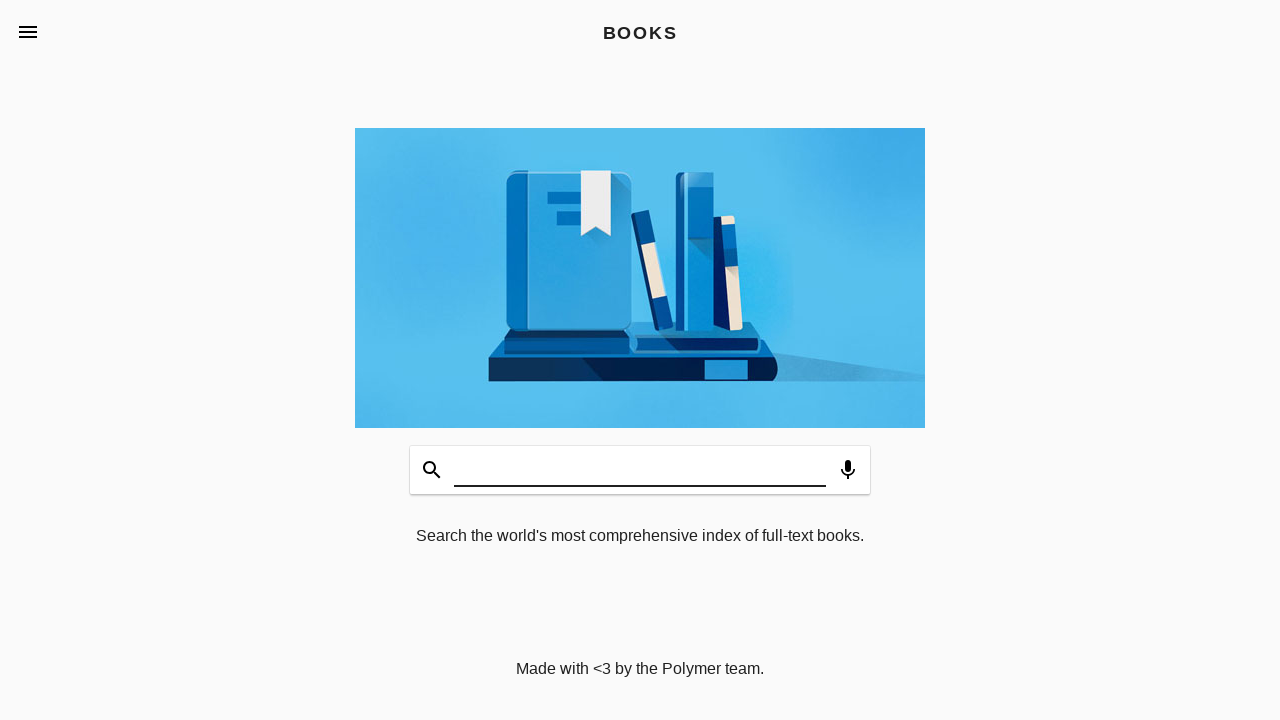

Waited for page to load with networkidle state
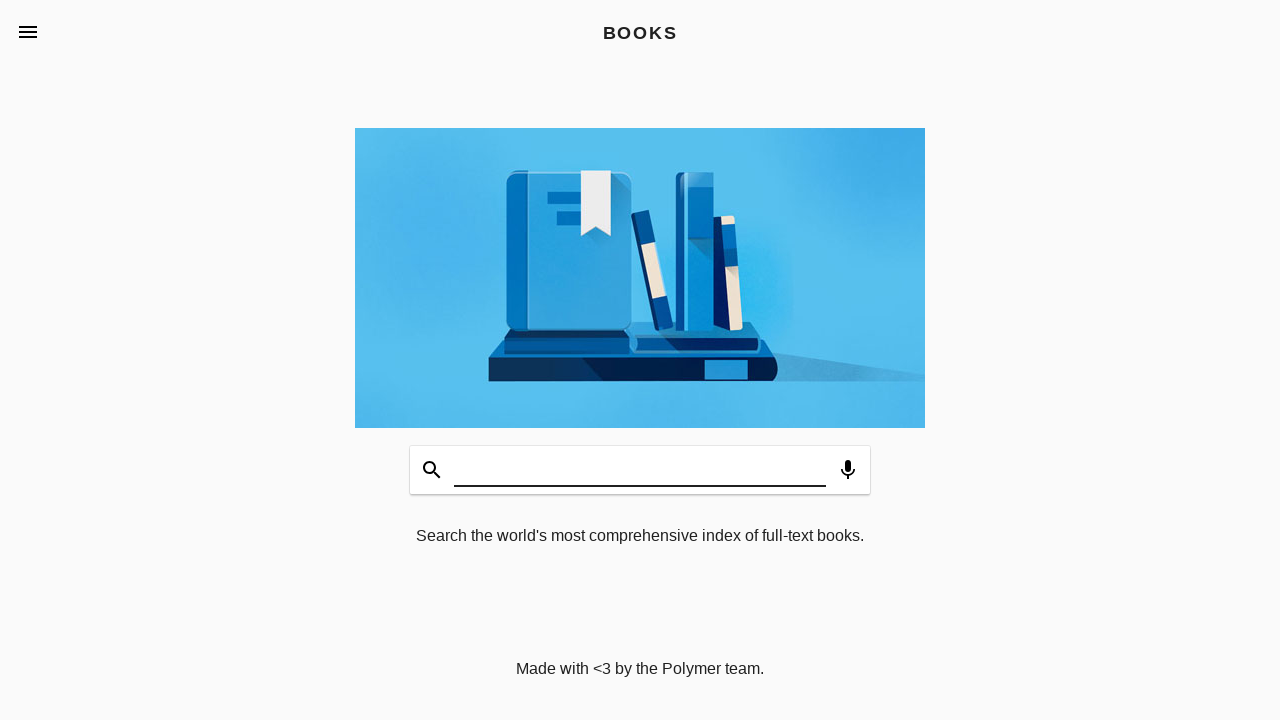

Located search input field through nested shadow DOM elements
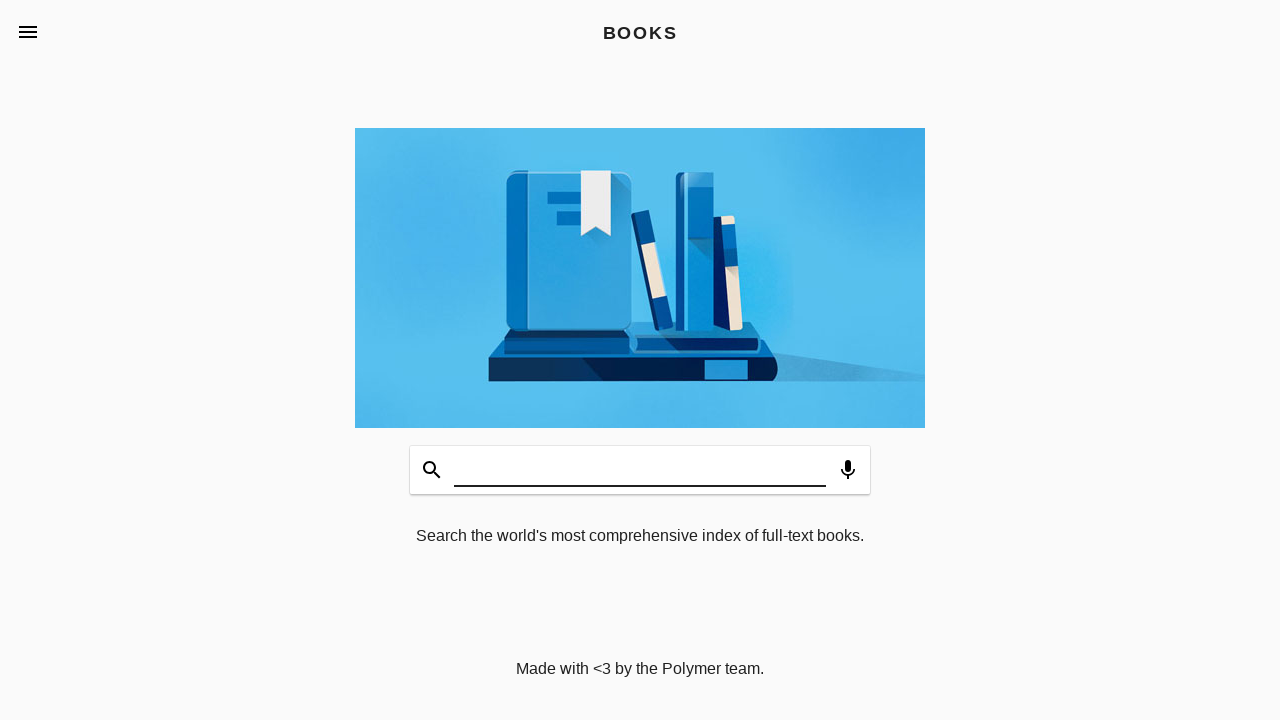

Filled search input field with 'Testing' on book-app >> app-header app-toolbar.toolbar-bottom book-input-decorator input#inp
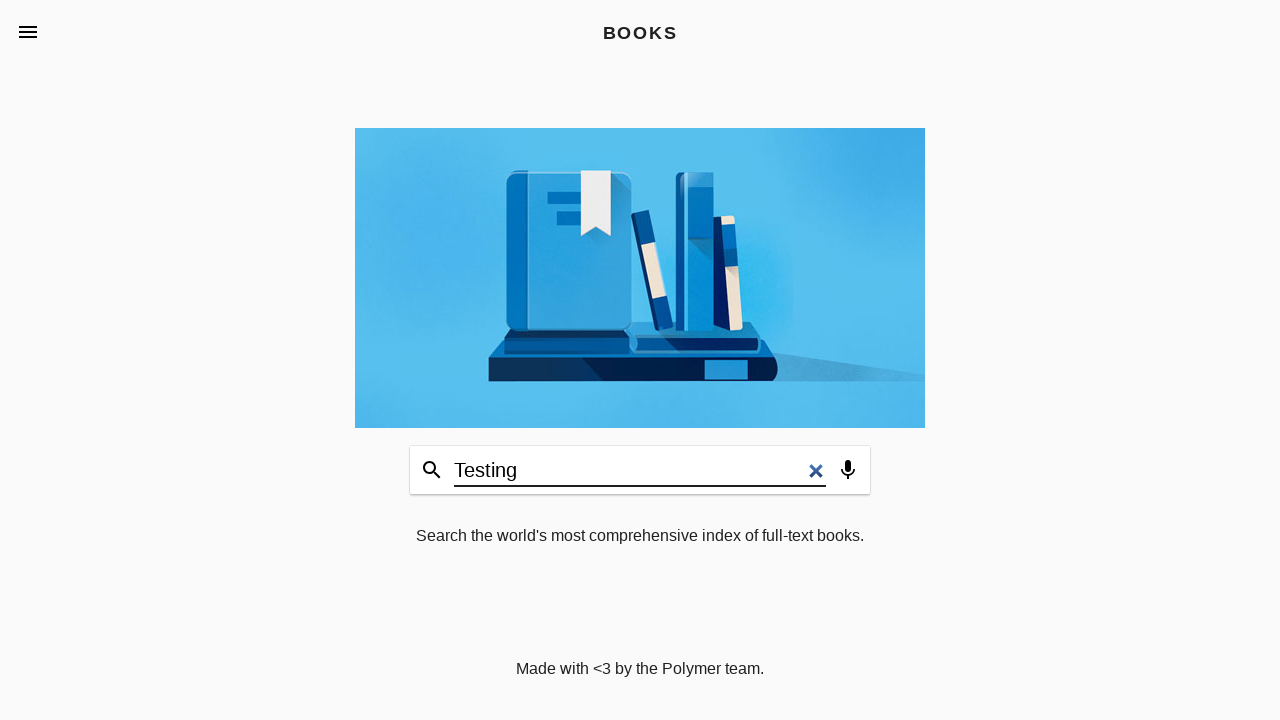

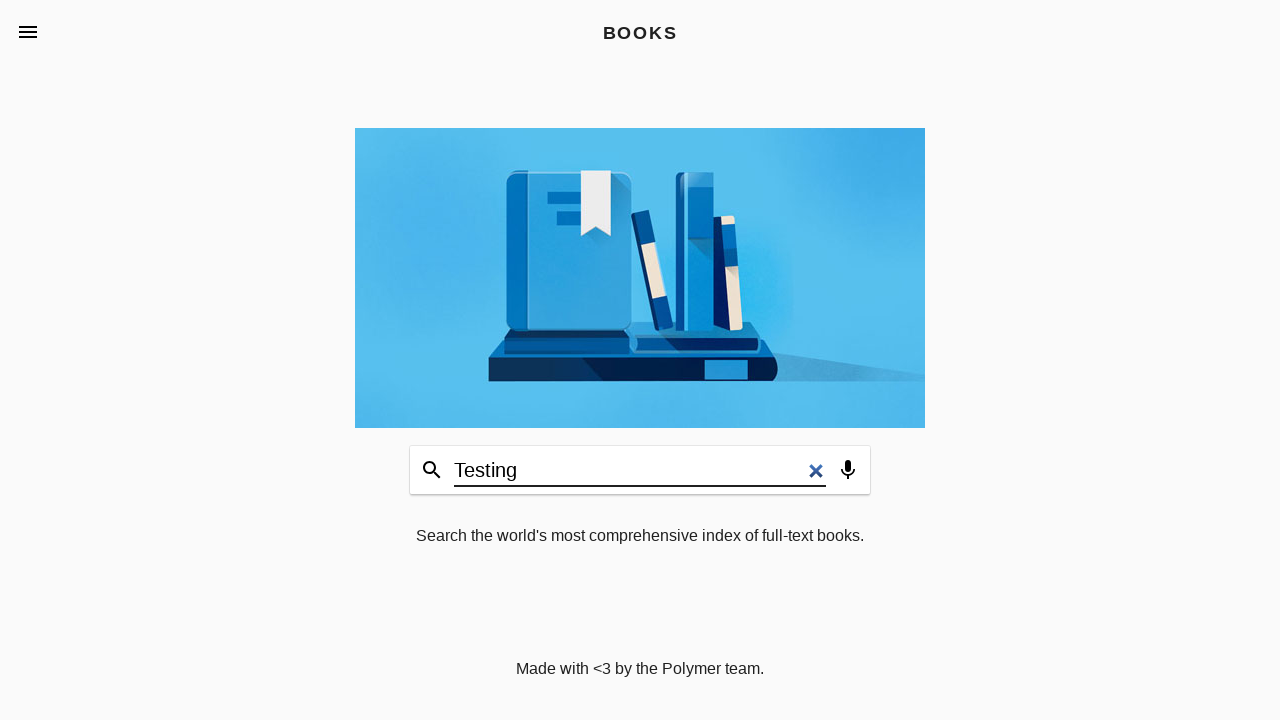